Tests DuckDuckGo search functionality by entering "Playwright" as a search query, submitting it, and verifying the page title contains the expected result.

Starting URL: https://duckduckgo.com

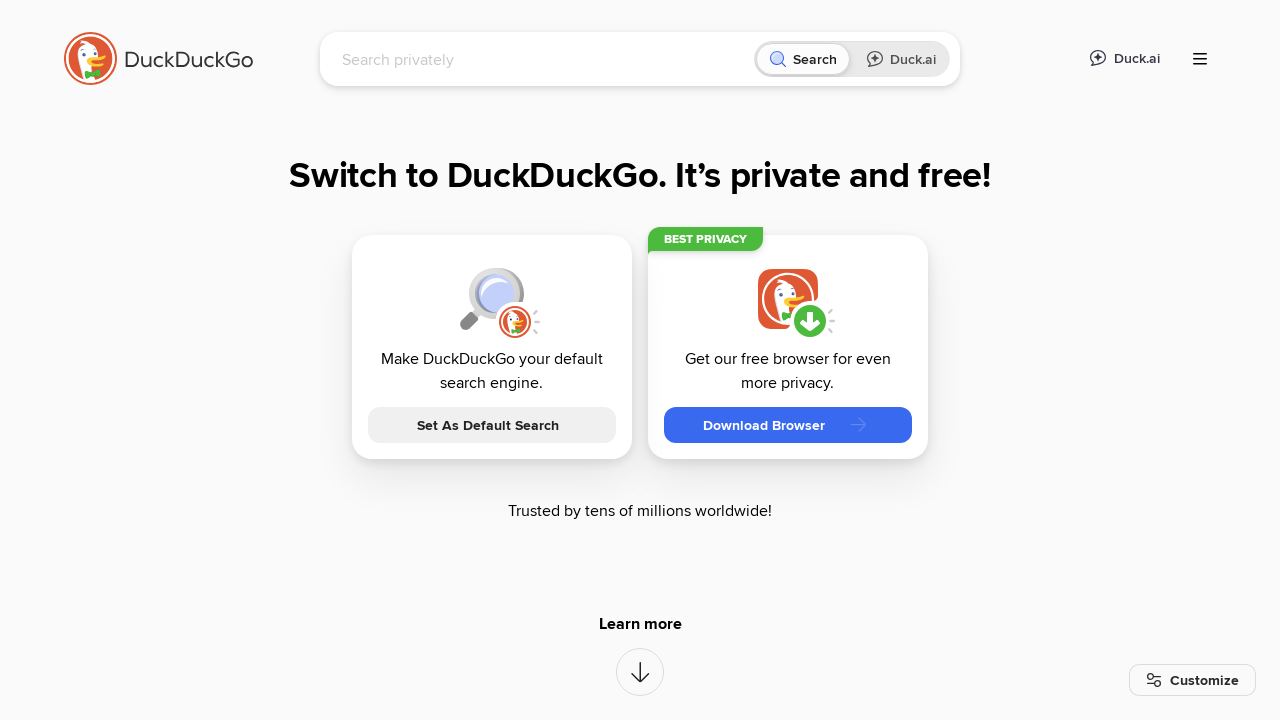

Clicked on the search input field at (544, 59) on [name='q']
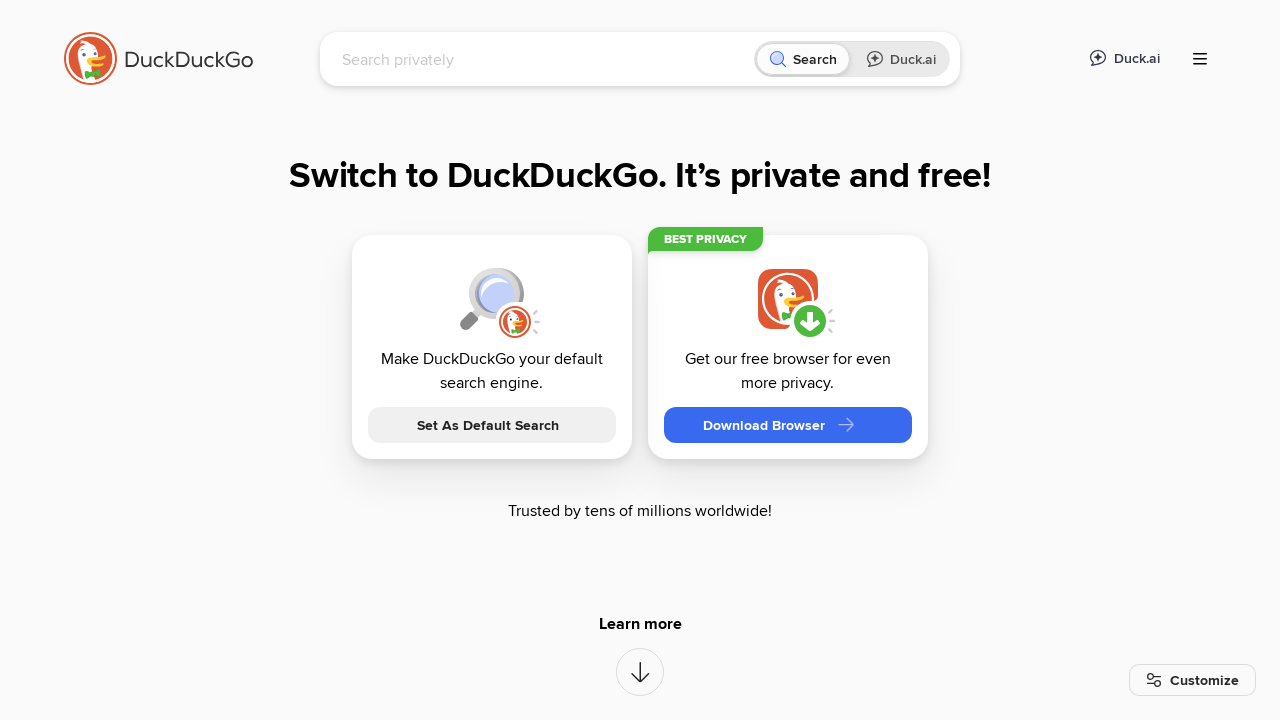

Filled search field with 'Playwright' on [name='q']
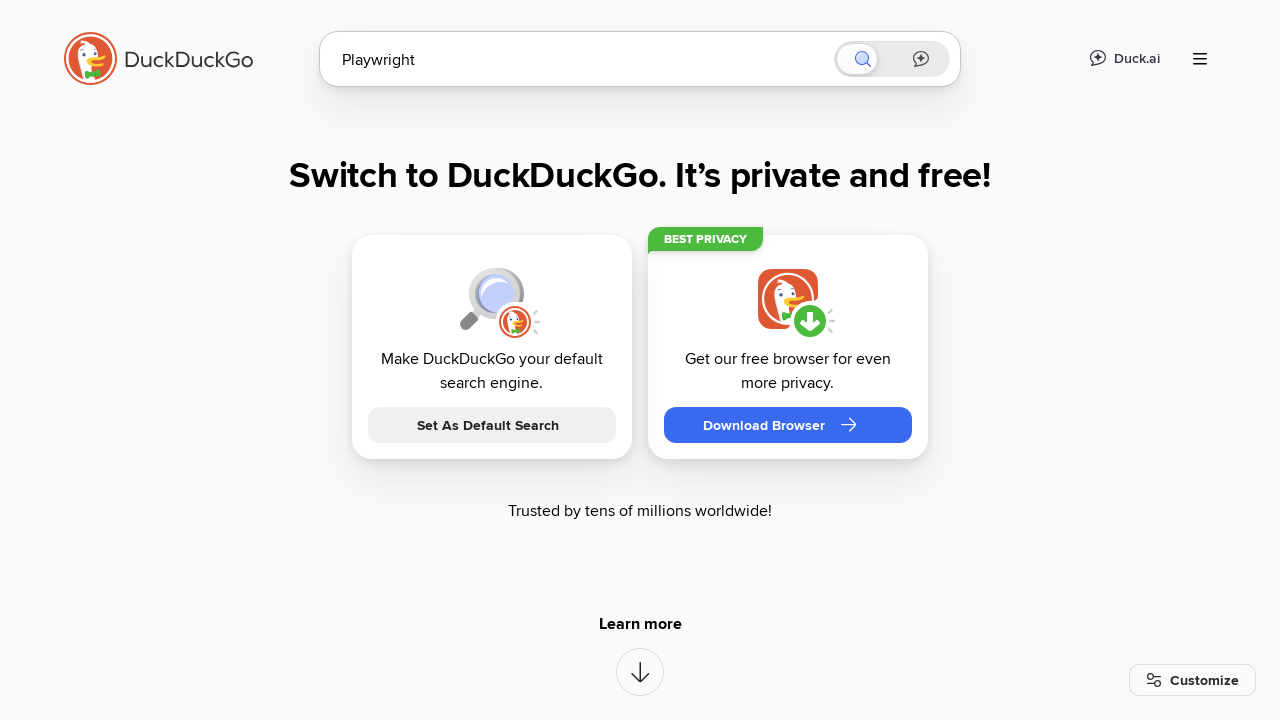

Pressed Enter to submit the search query on [name='q']
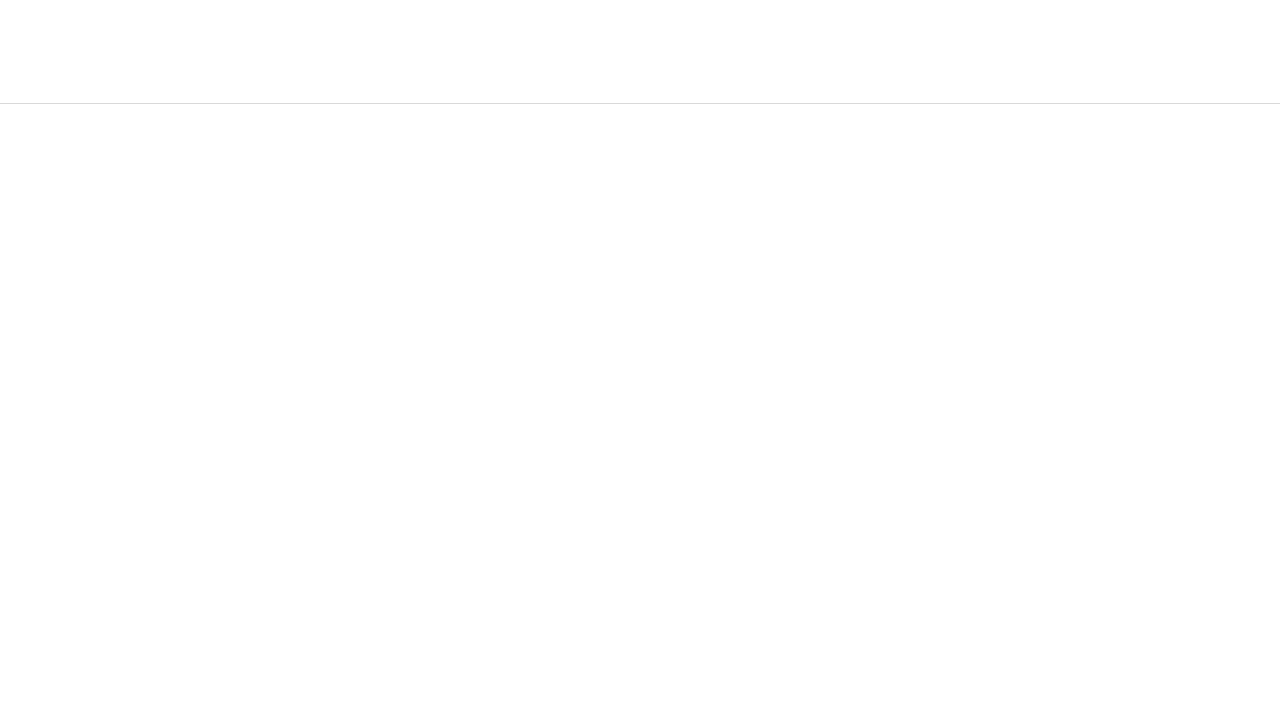

Search results page loaded completely
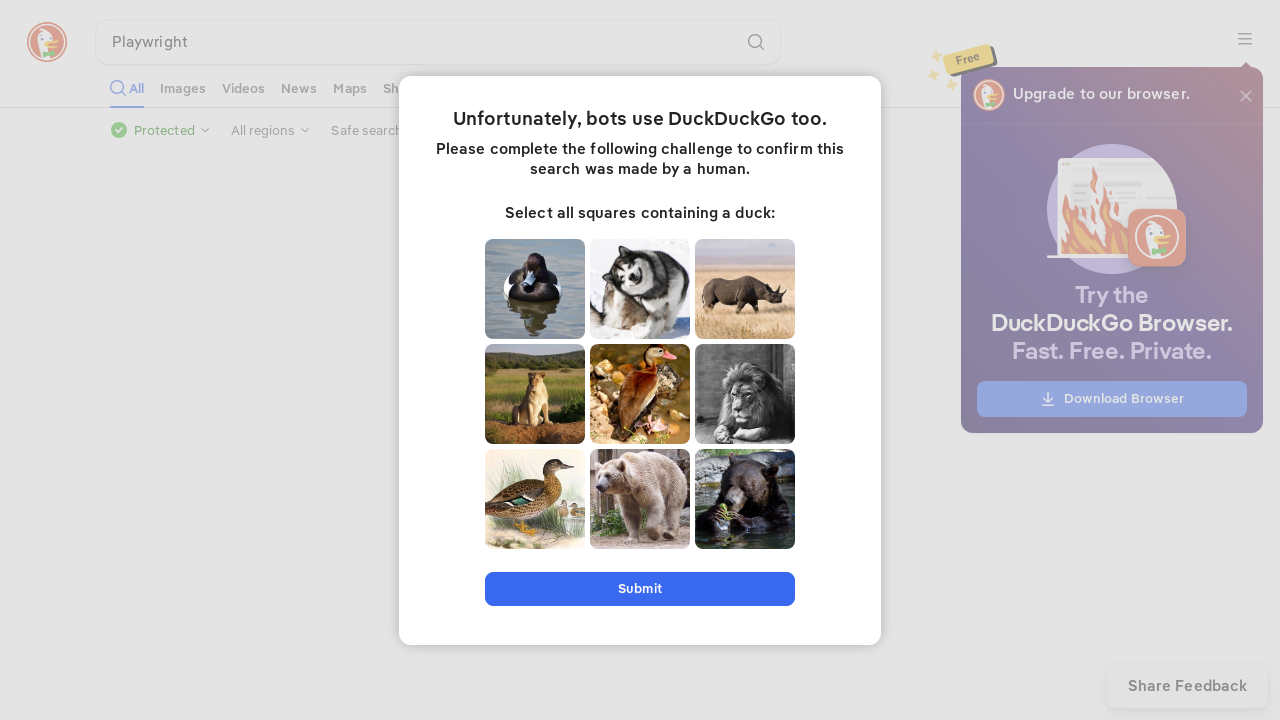

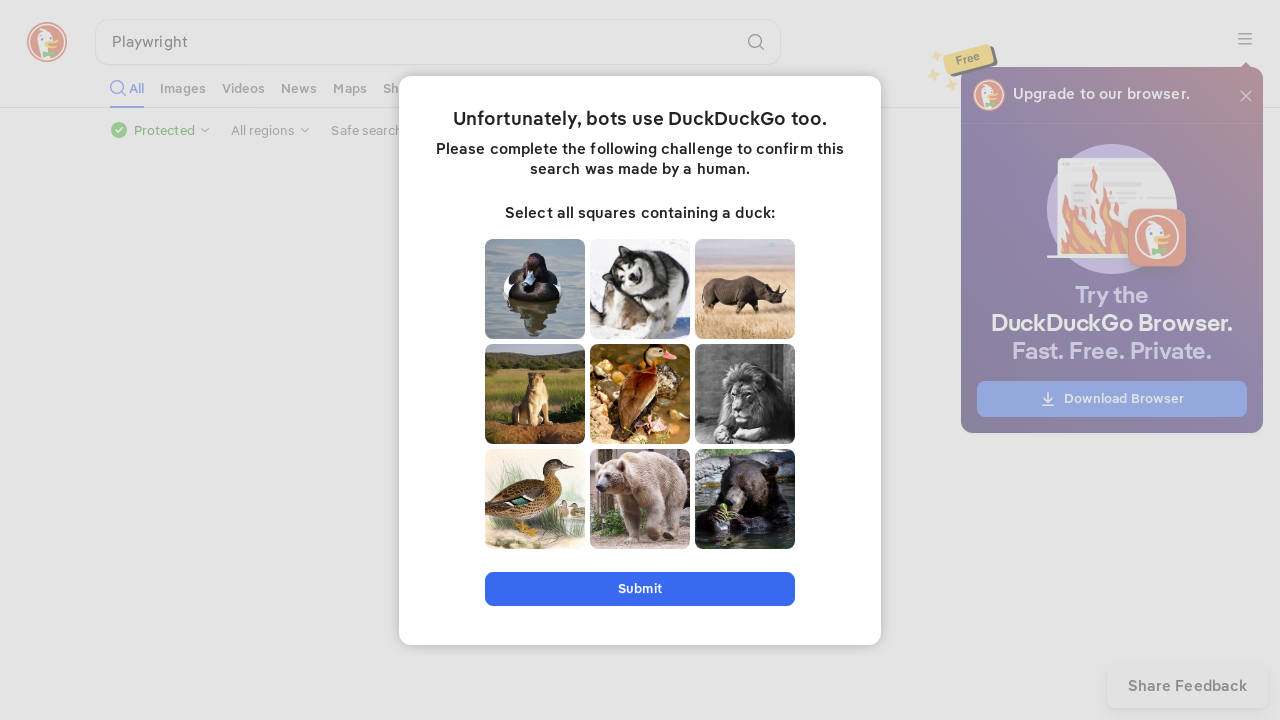